Tests file upload functionality by selecting a file and clicking the upload button on the Heroku test application

Starting URL: https://the-internet.herokuapp.com/upload

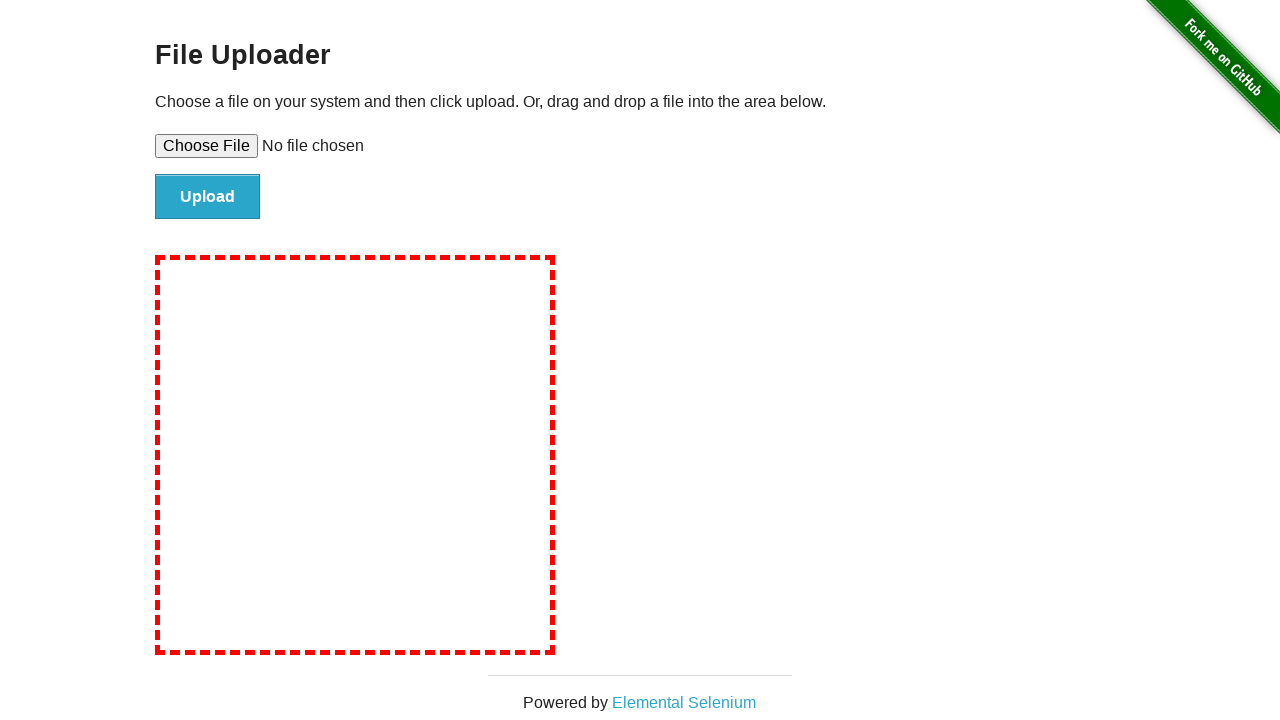

Created temporary test file for upload
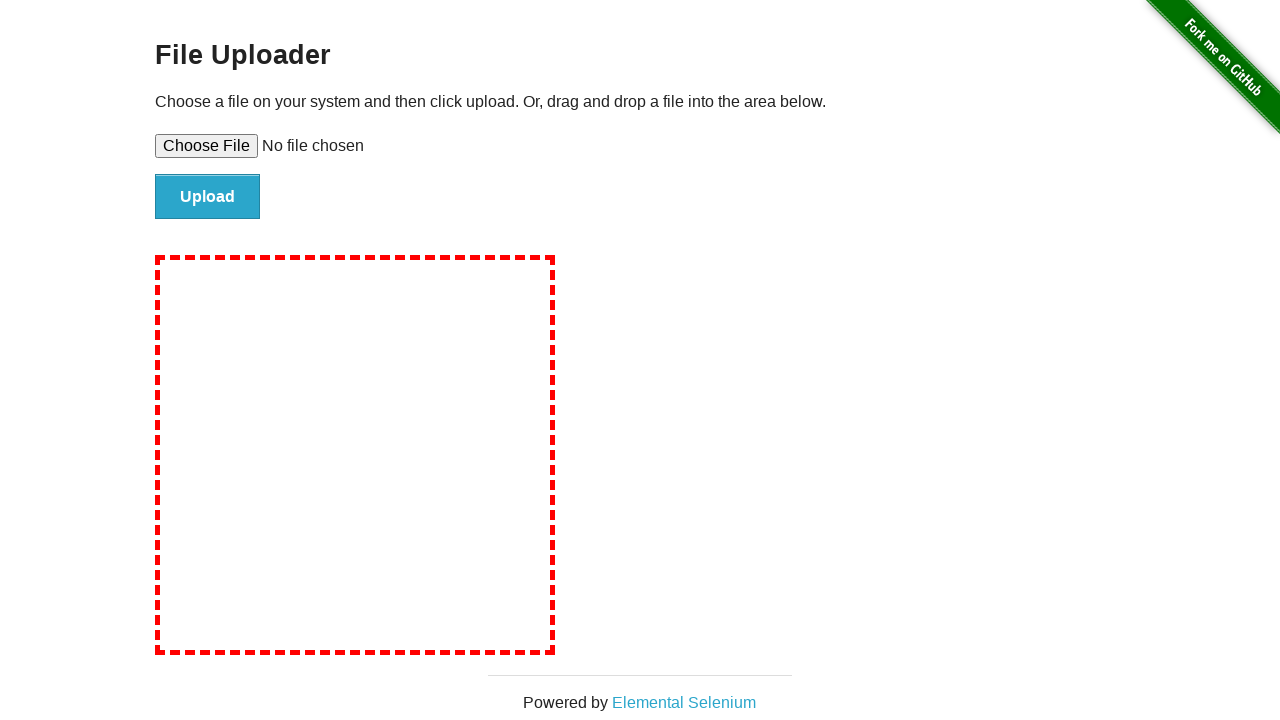

Selected file for upload via file input
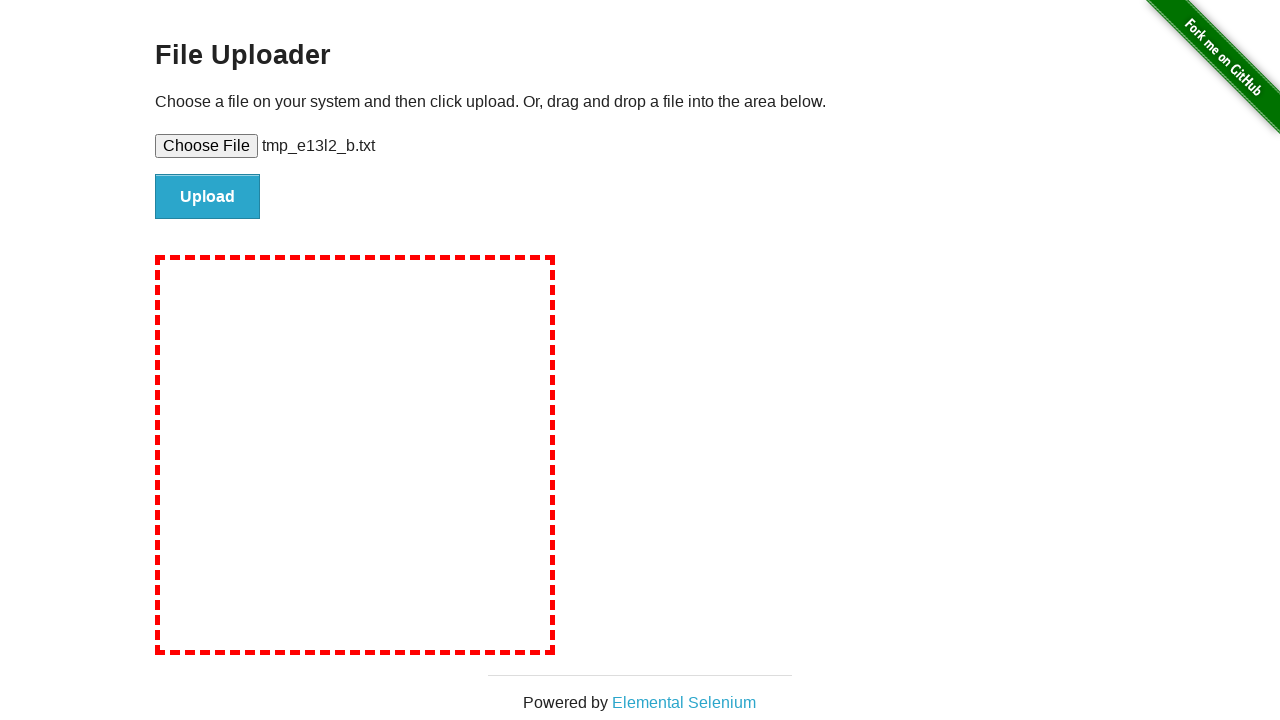

Clicked upload button to submit file at (208, 197) on #file-submit
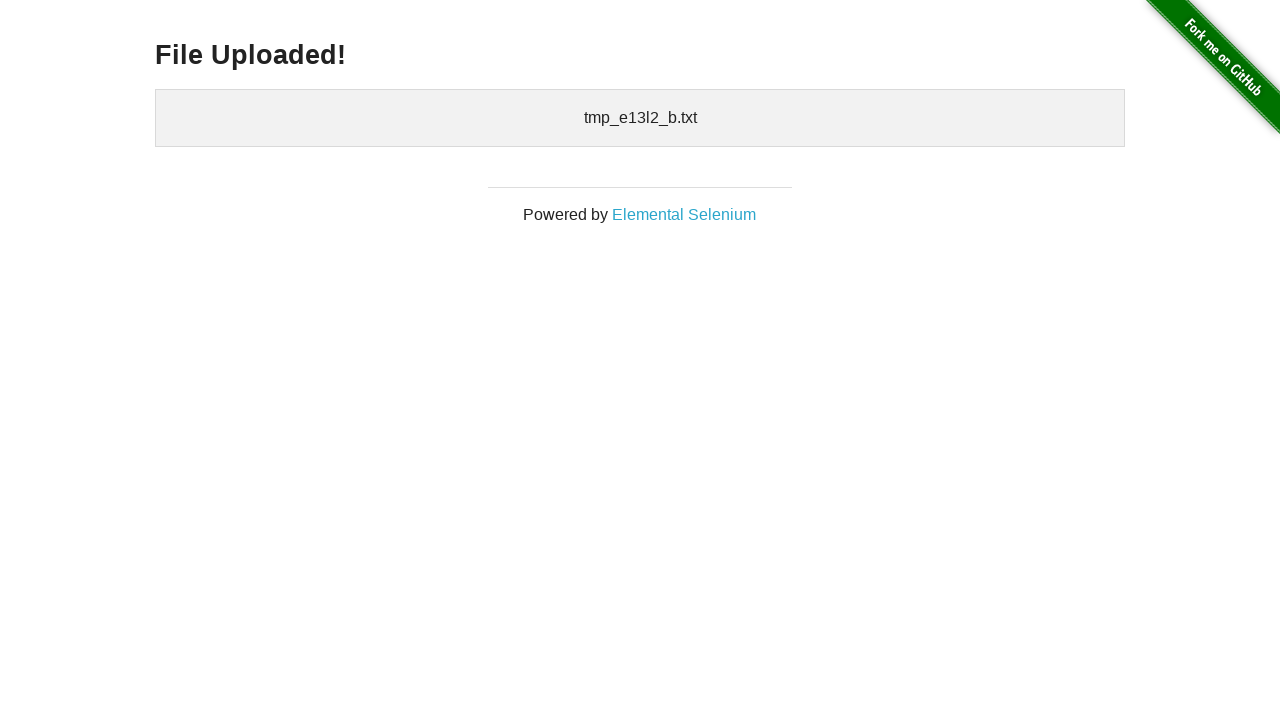

Upload confirmation page loaded with success message
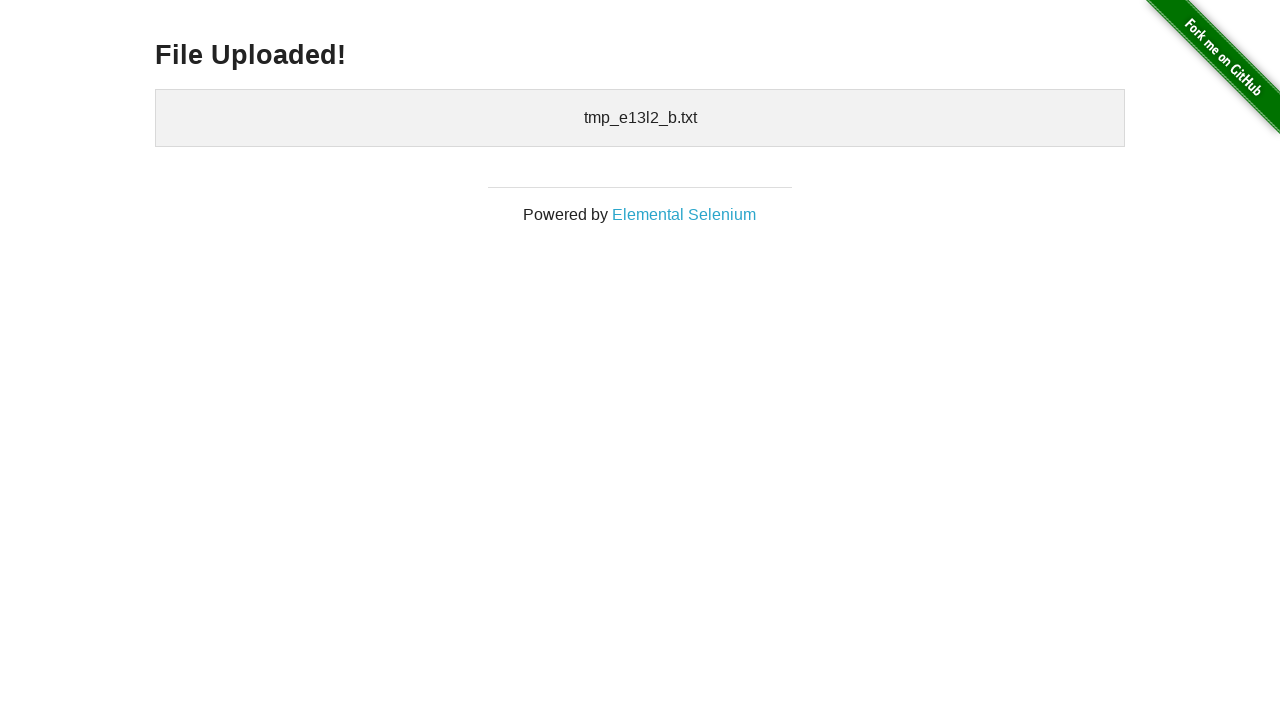

Cleaned up temporary test file
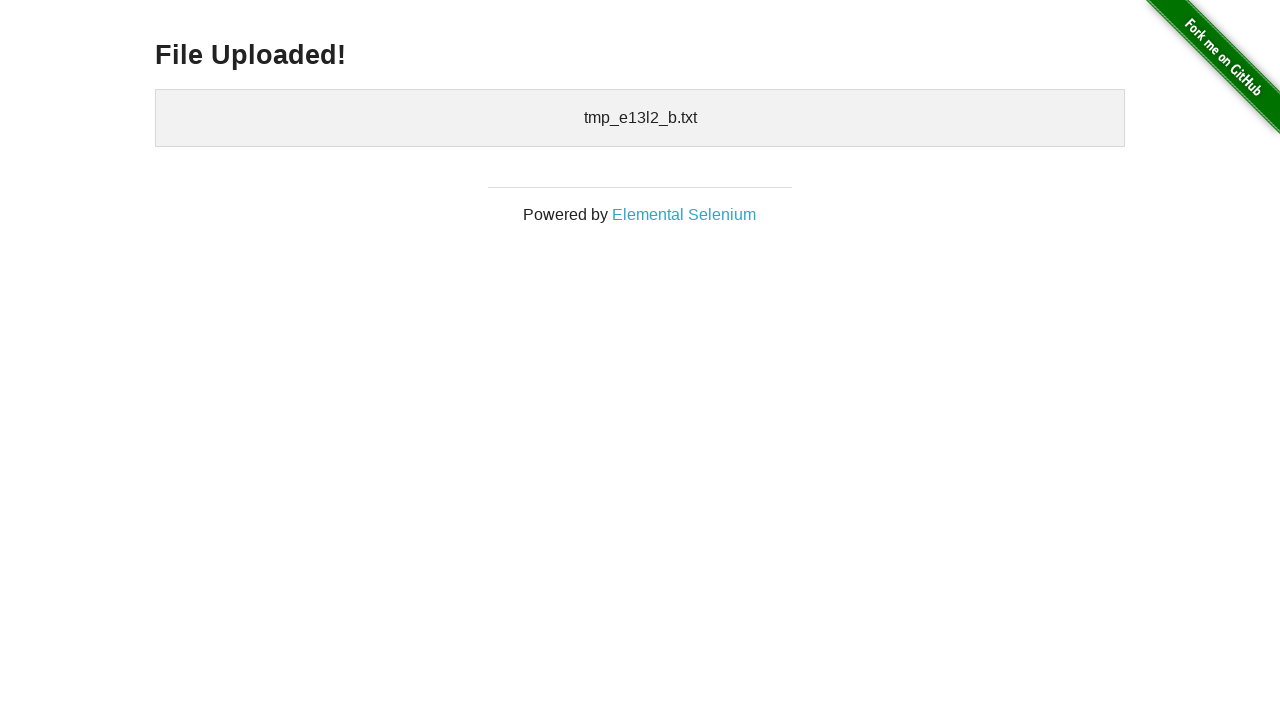

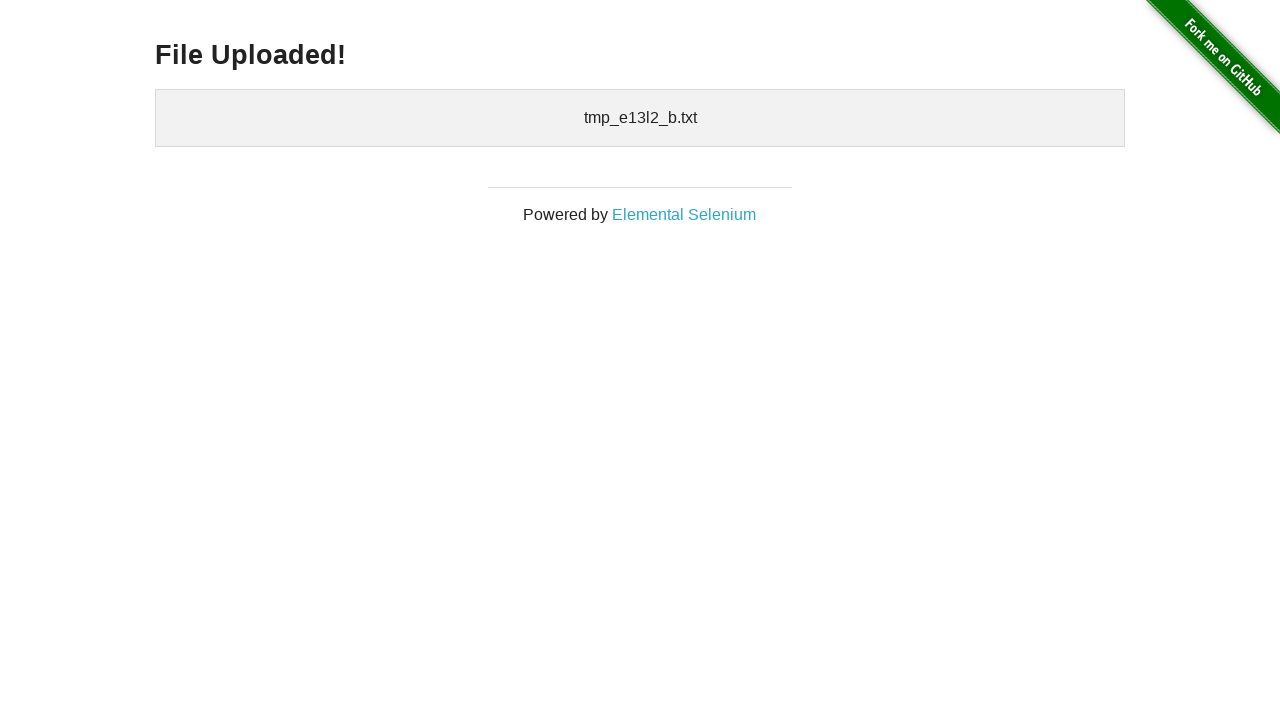